Tests a registration form by filling in required fields (first name, last name, email) and submitting the form to verify successful registration message

Starting URL: http://suninjuly.github.io/registration1.html

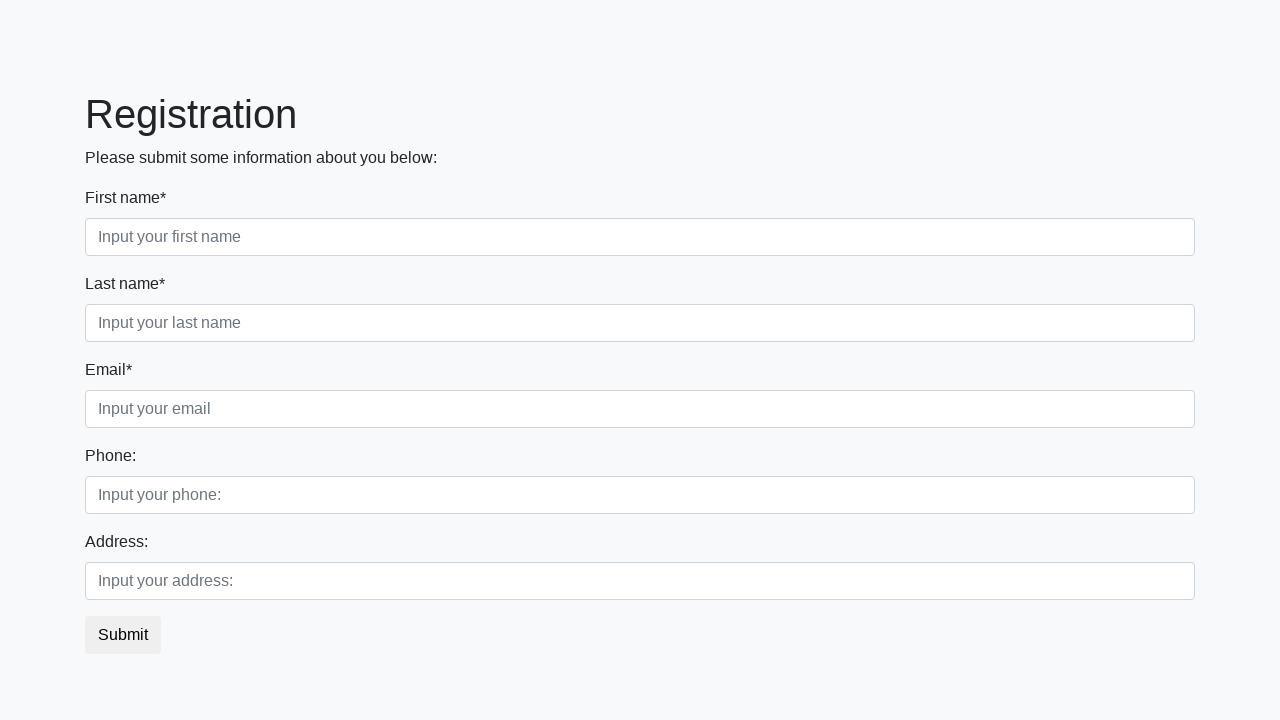

Filled first name field with 'Vladimir' on input.first[required]
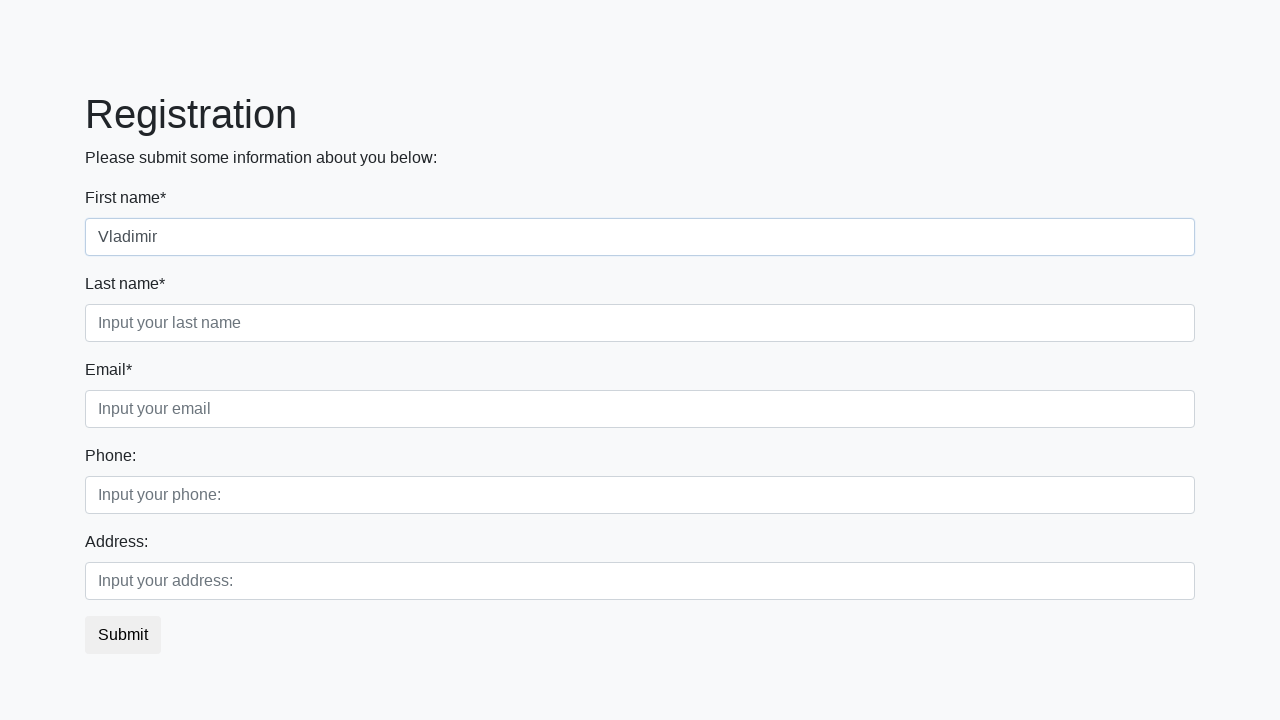

Filled last name field with 'Golodaev' on input.second[required]
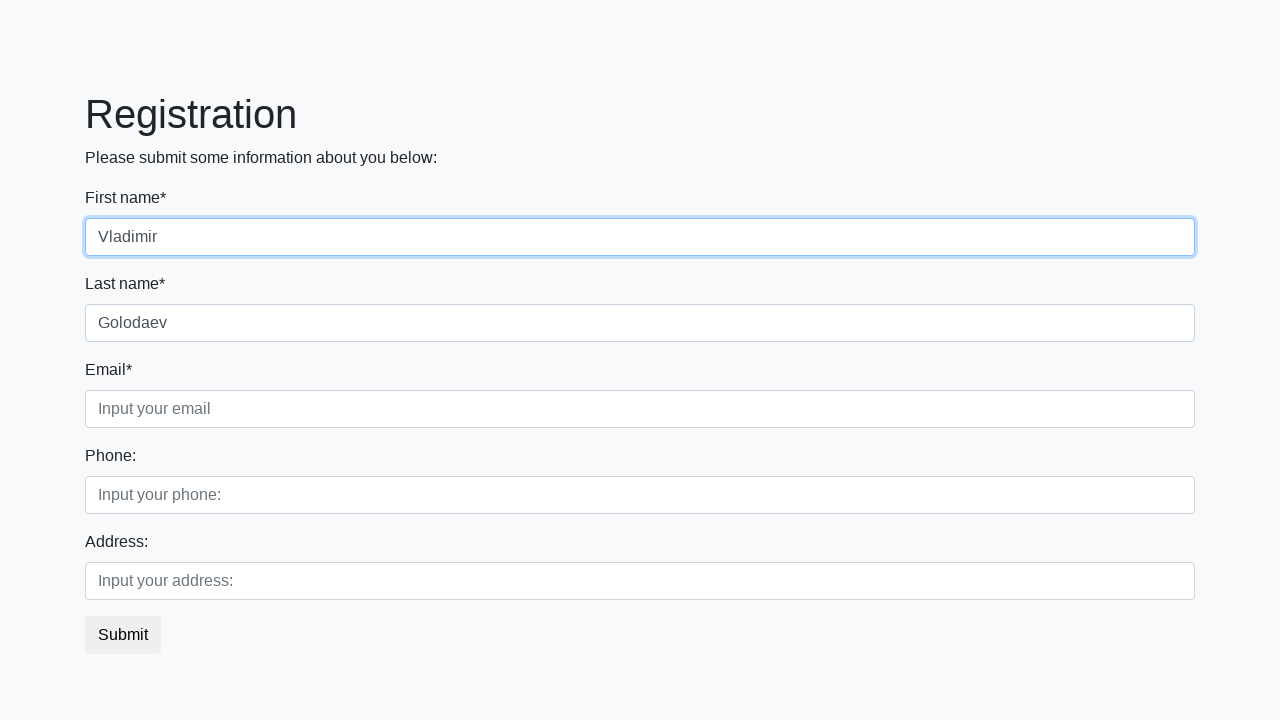

Filled email field with 'blabla@blamail.com' on input.third[required]
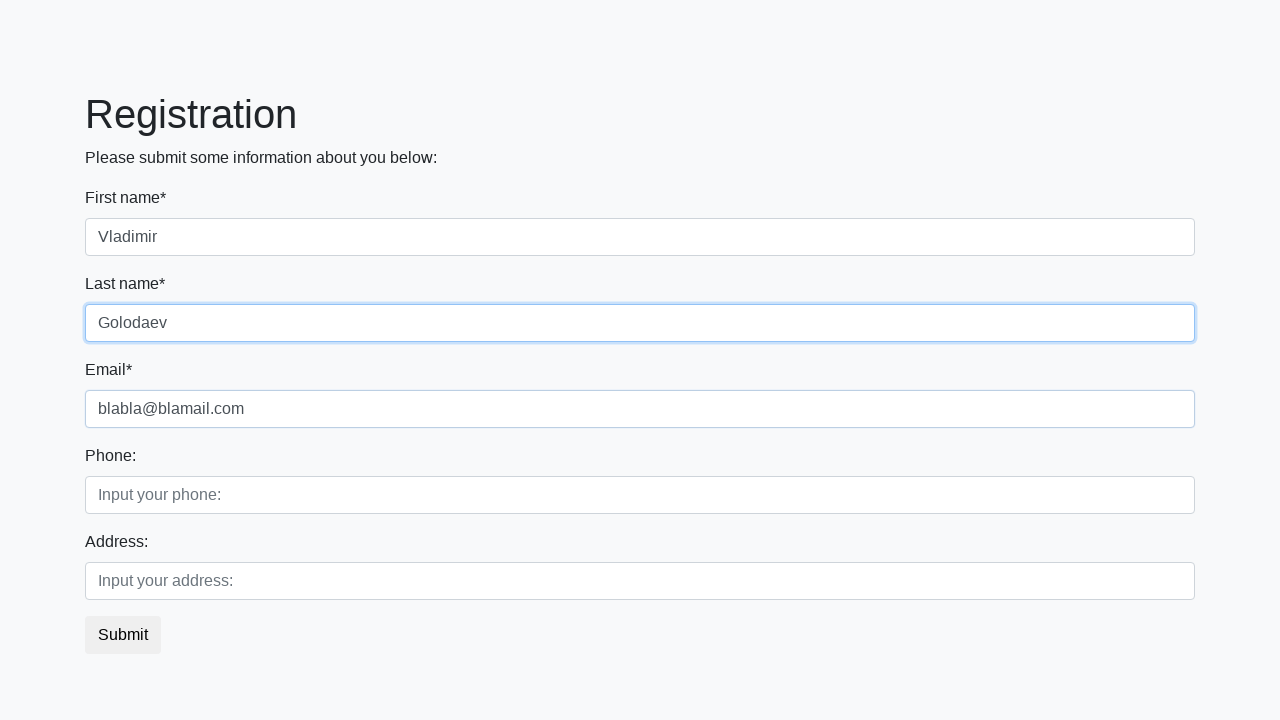

Clicked submit button to register at (123, 635) on button.btn
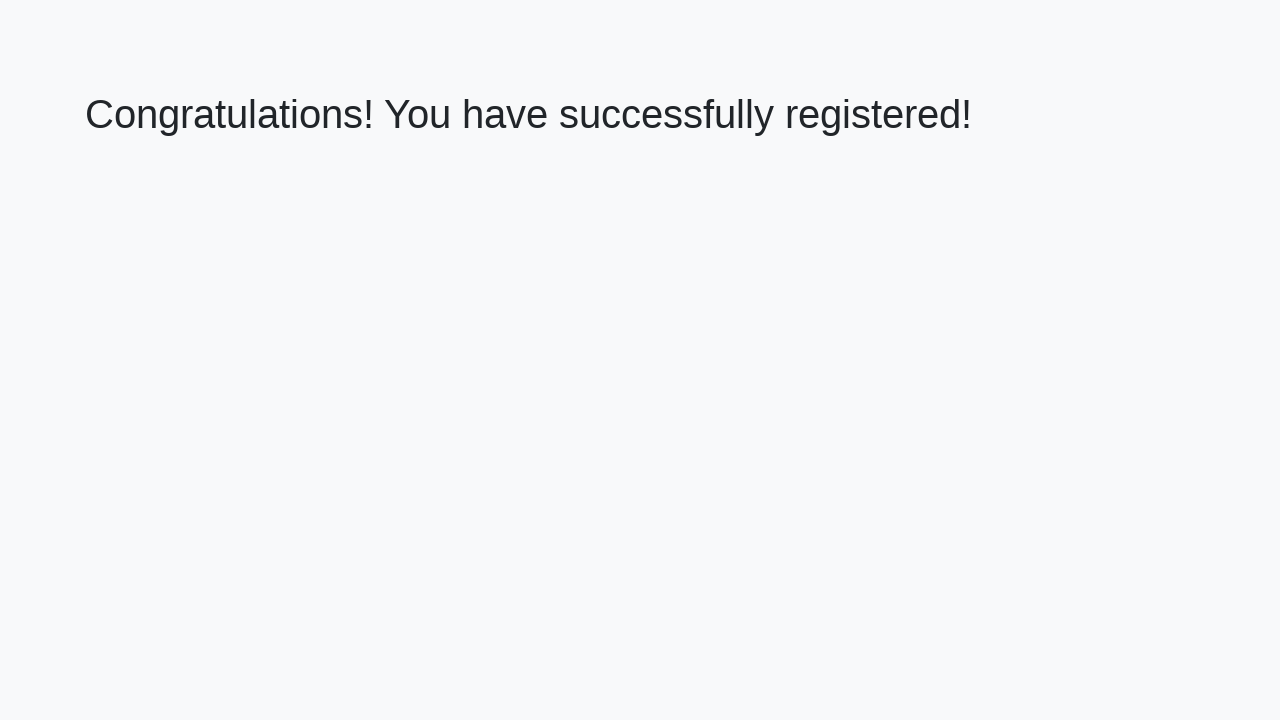

Success message heading loaded
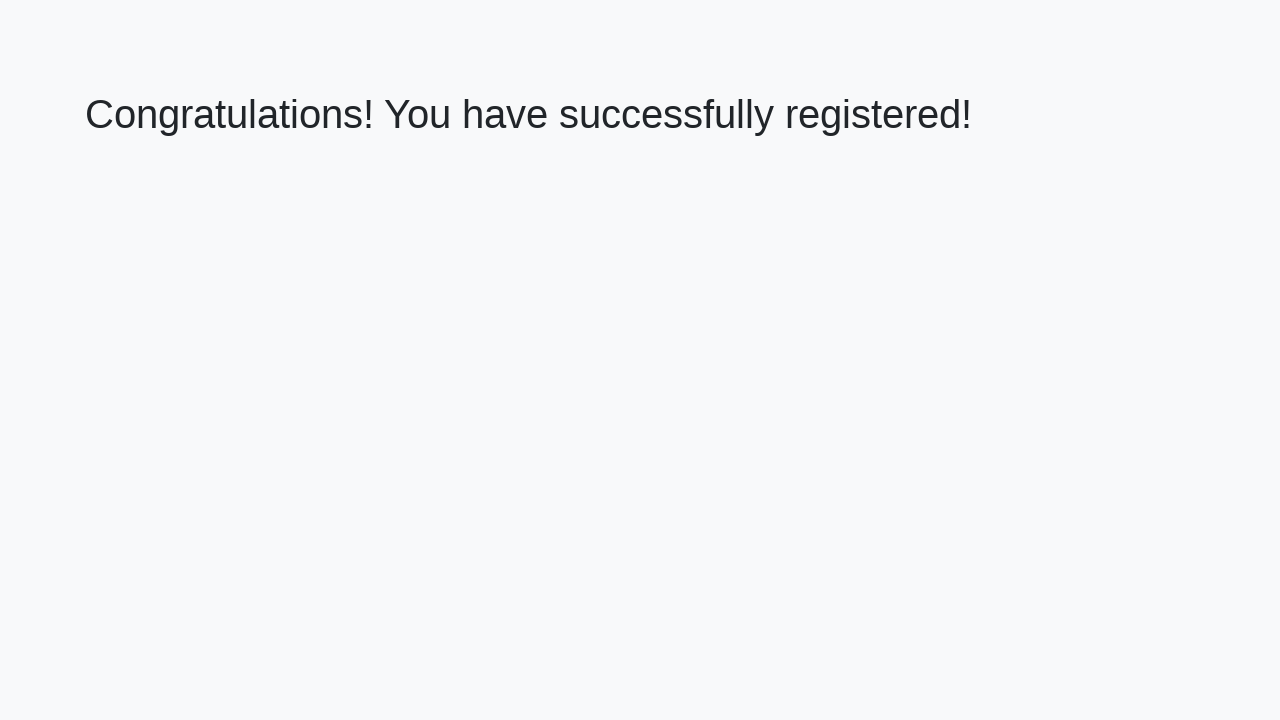

Verified success message: 'Congratulations! You have successfully registered!'
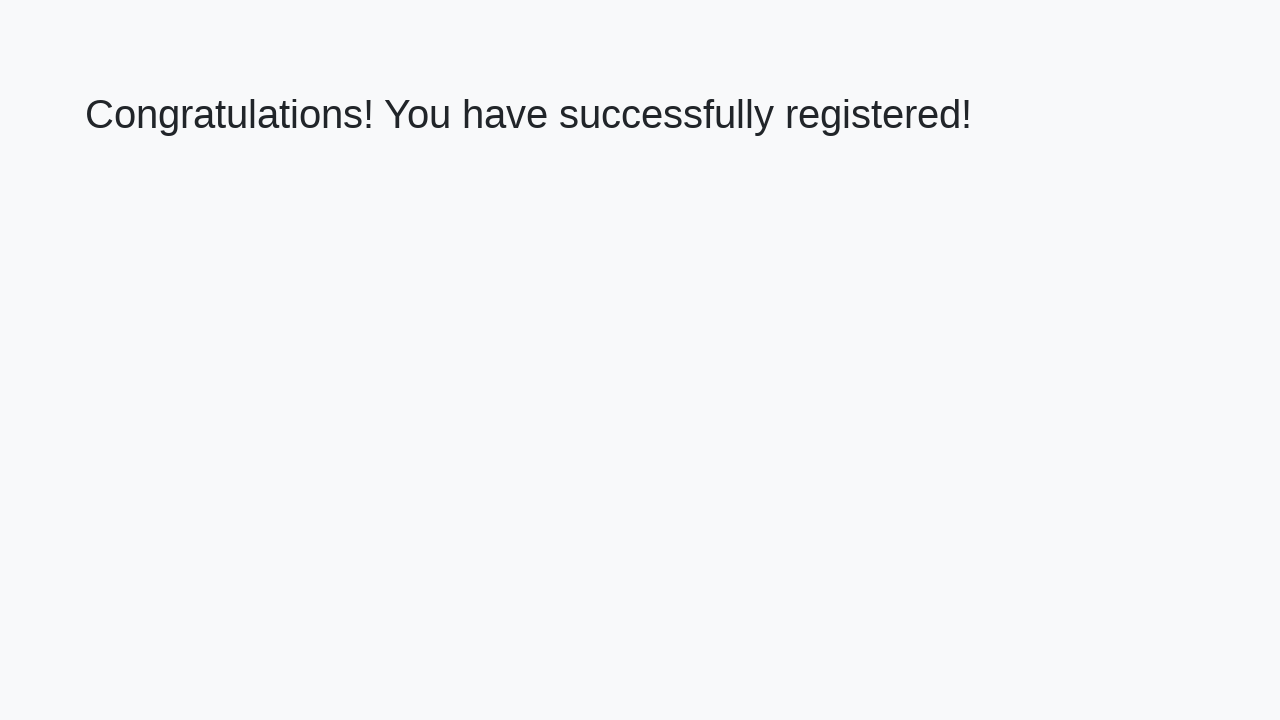

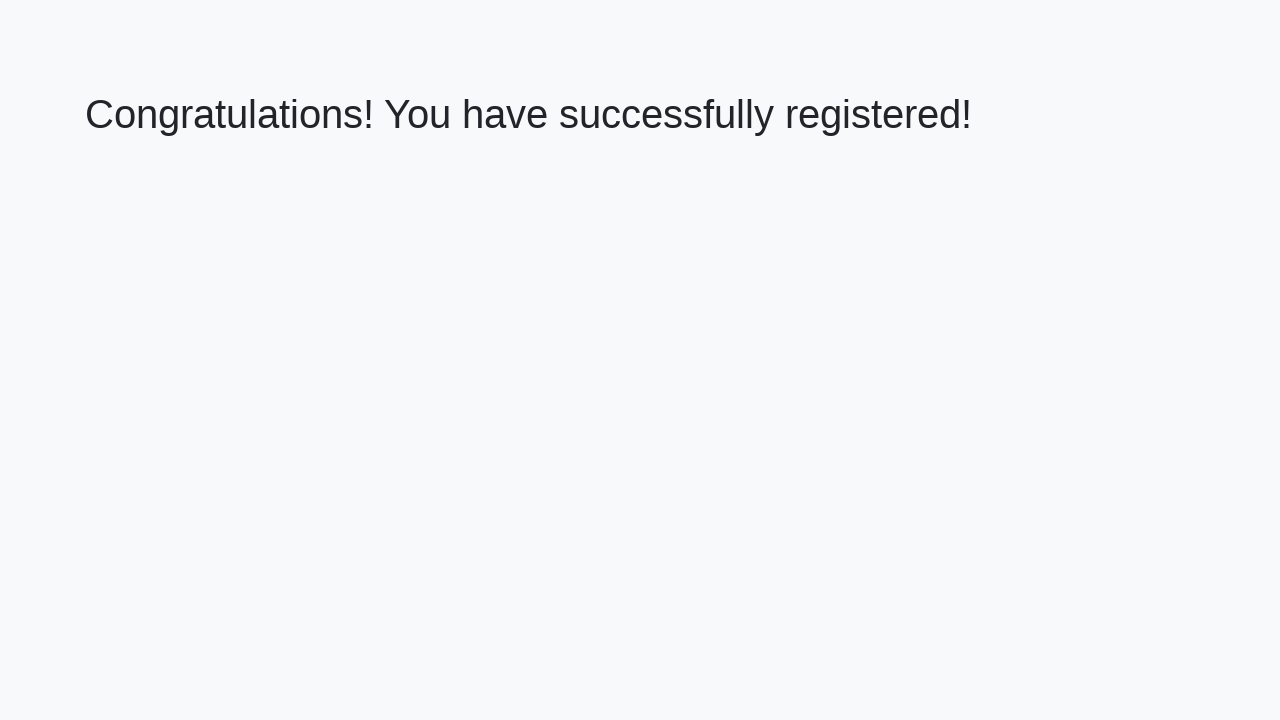